Demonstrates clearing text from an input field by typing text into the username field and then clearing it

Starting URL: https://parabank.parasoft.com/parabank/index.htm

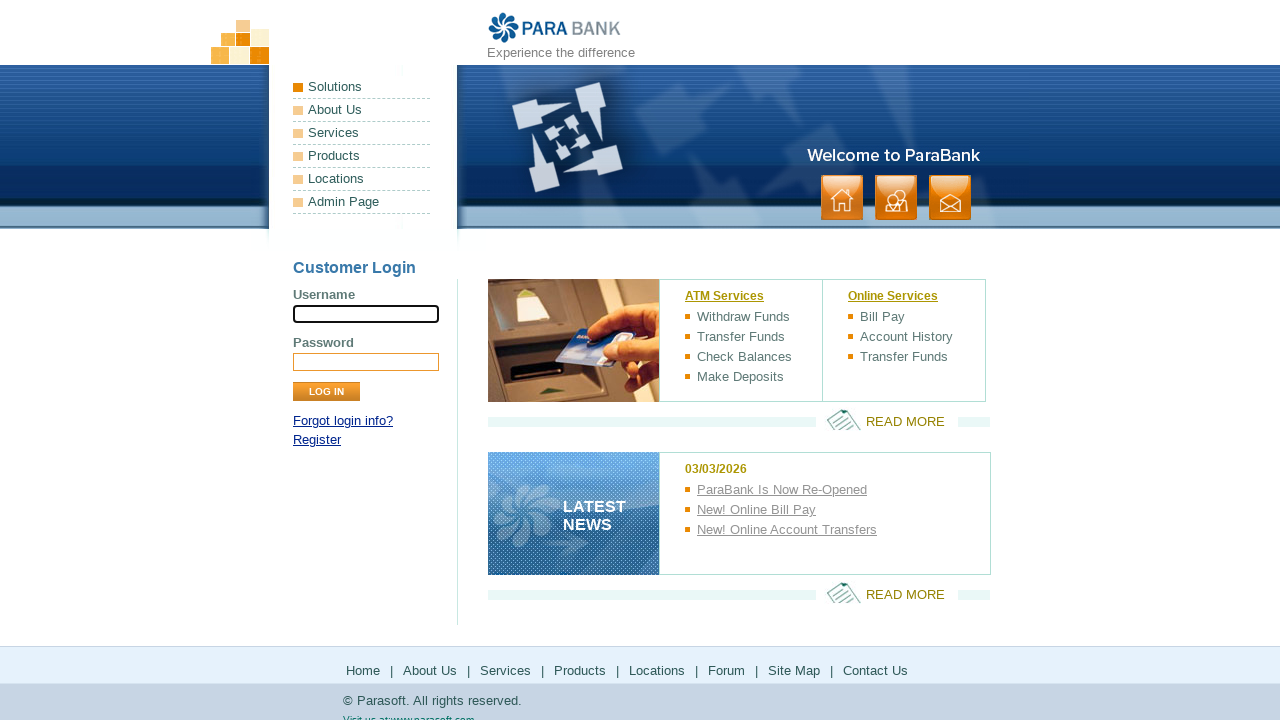

Typed 'tanvir_tester' into the username input field on #loginPanel > form > div:nth-child(2) > input
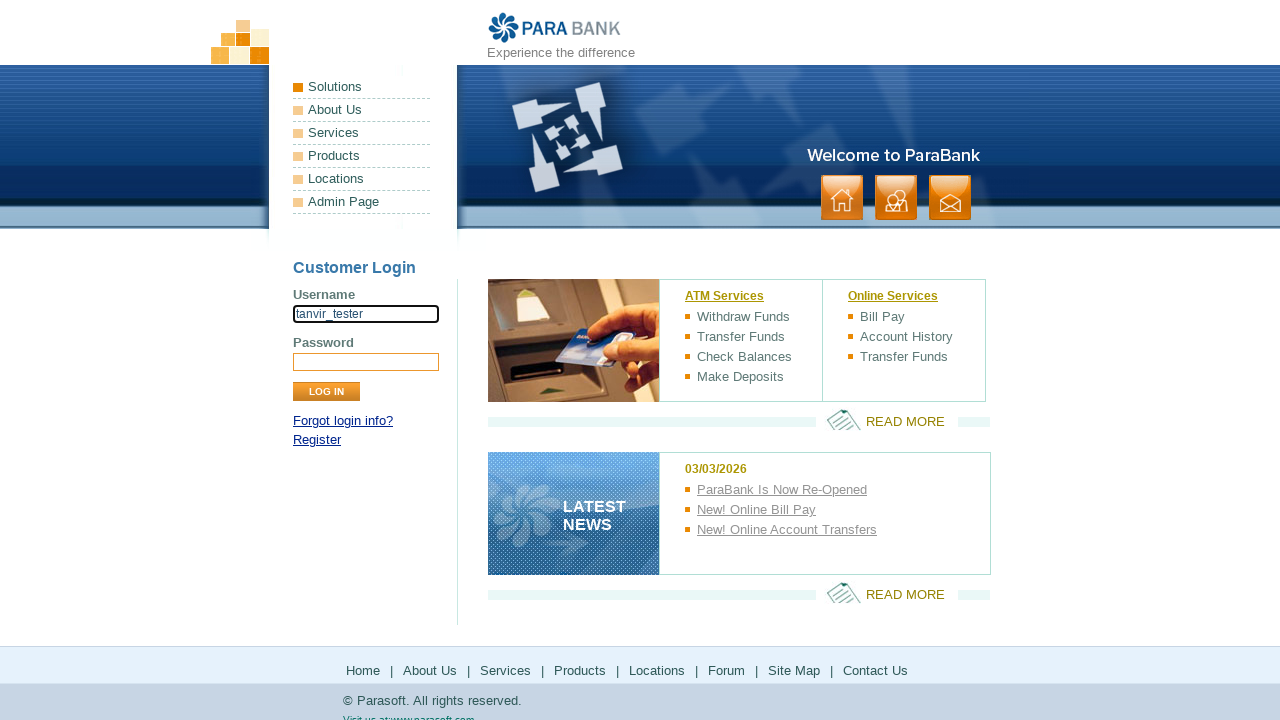

Waited 2 seconds for text to be visible
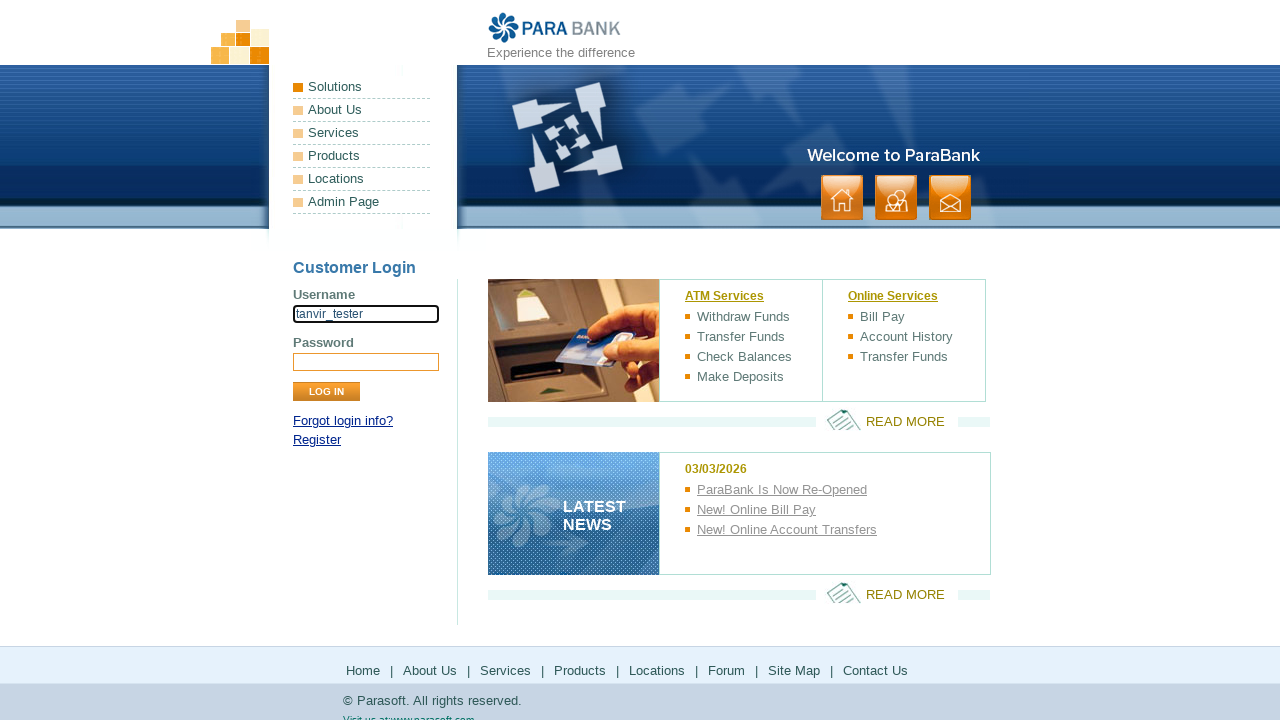

Cleared the username input field on #loginPanel > form > div:nth-child(2) > input
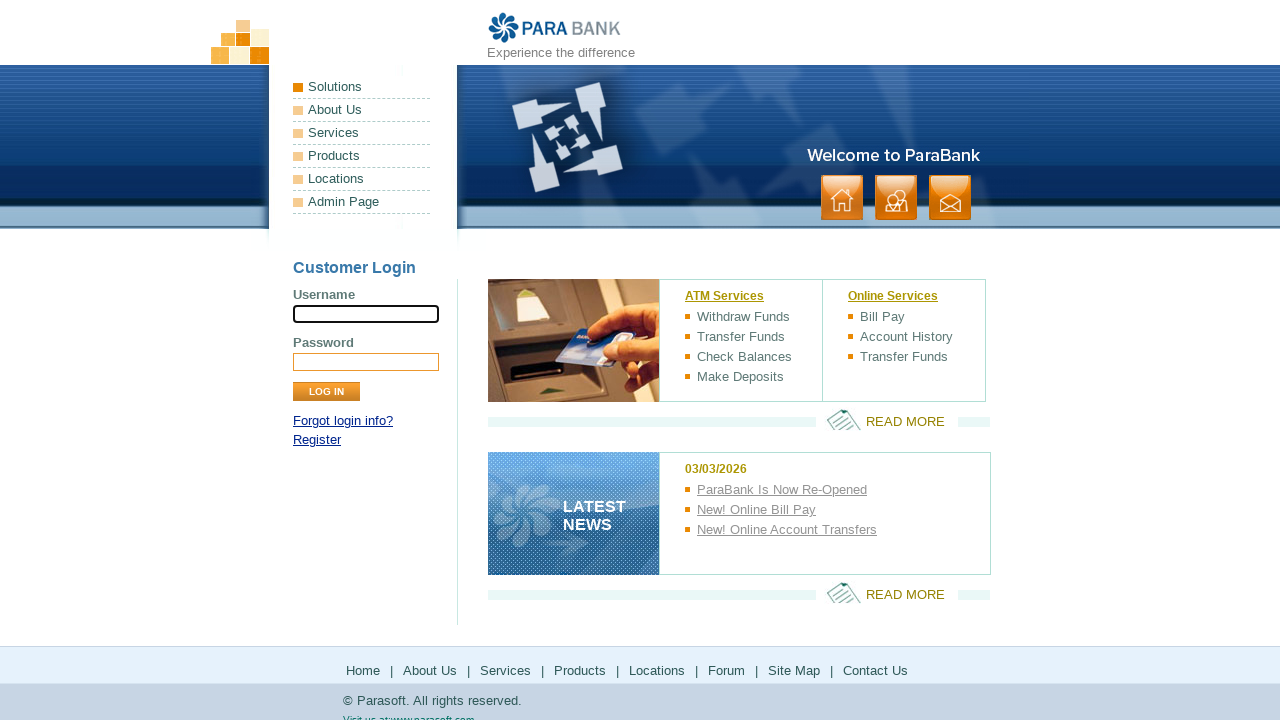

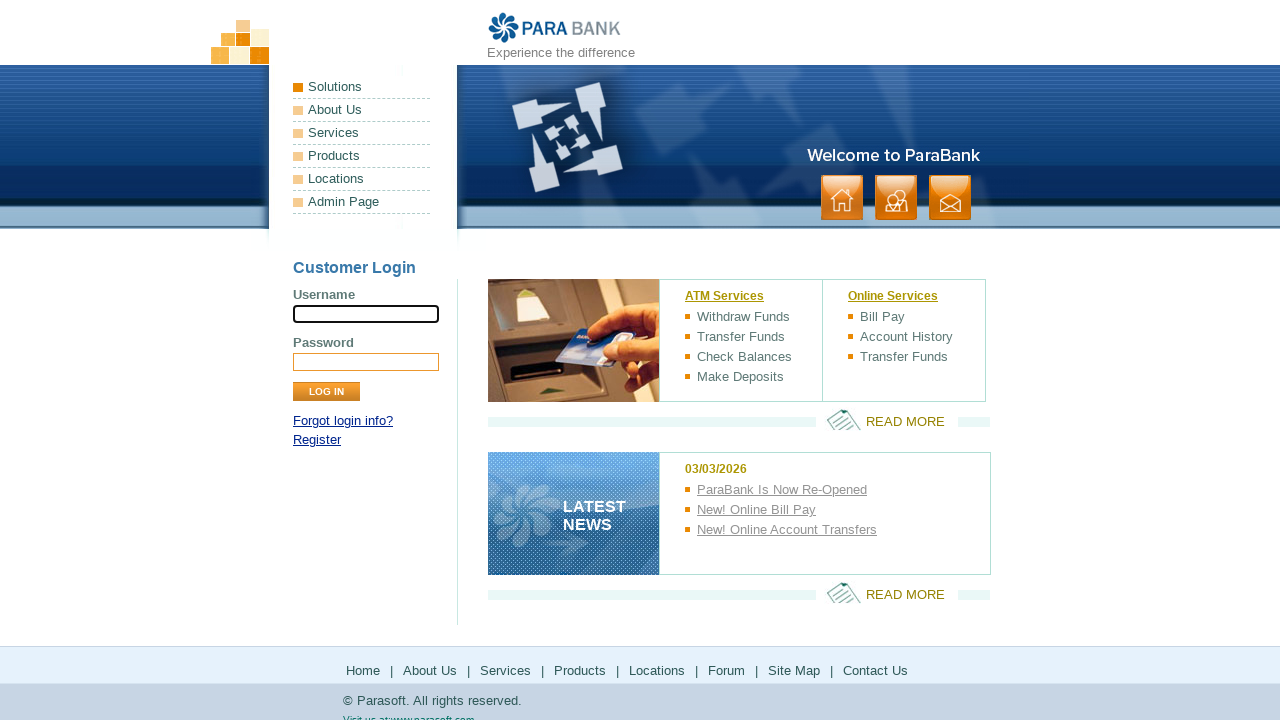